Tests that the complete all checkbox updates state when individual items are completed or cleared

Starting URL: https://demo.playwright.dev/todomvc

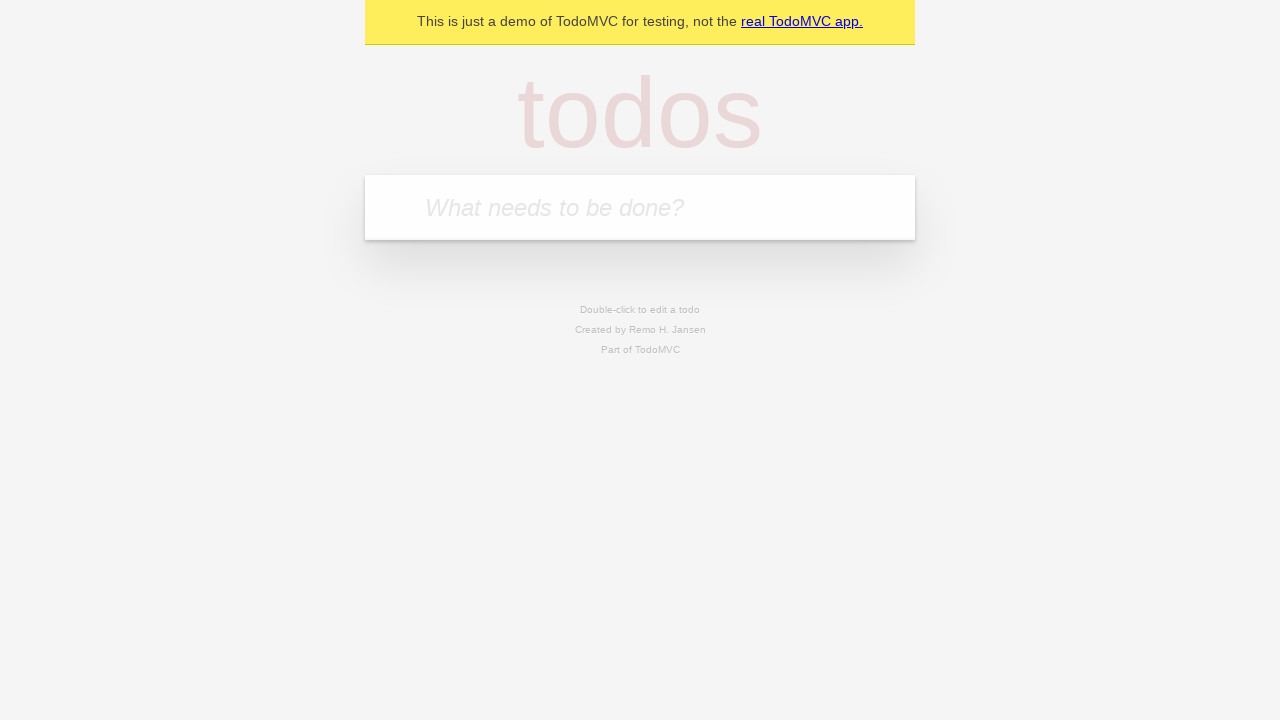

Filled todo input with 'buy some cheese' on internal:attr=[placeholder="What needs to be done?"i]
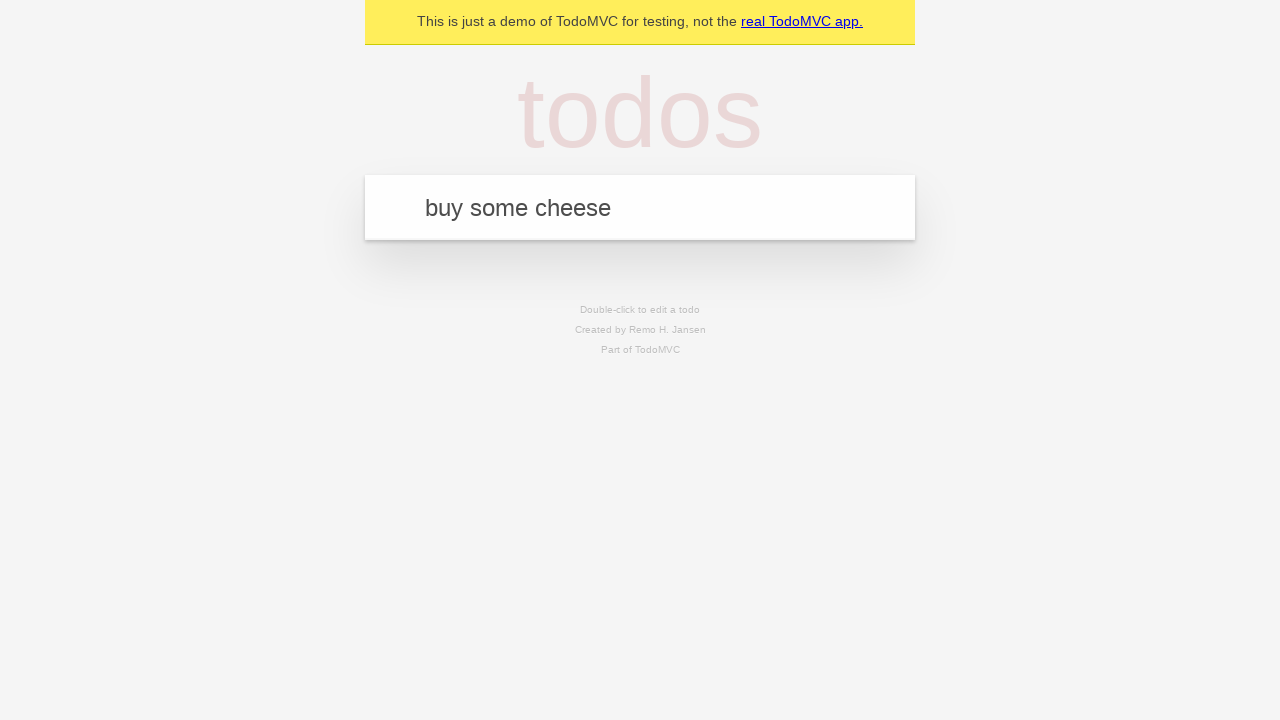

Pressed Enter to create todo 'buy some cheese' on internal:attr=[placeholder="What needs to be done?"i]
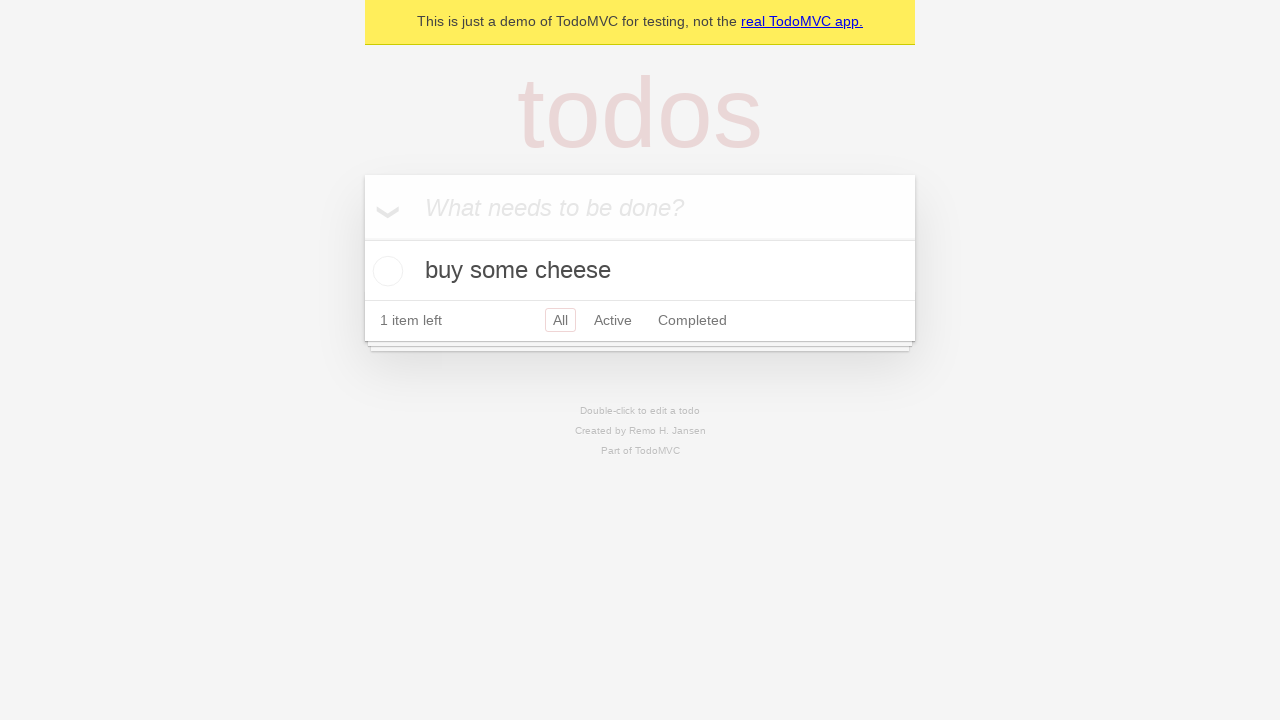

Filled todo input with 'feed the cat' on internal:attr=[placeholder="What needs to be done?"i]
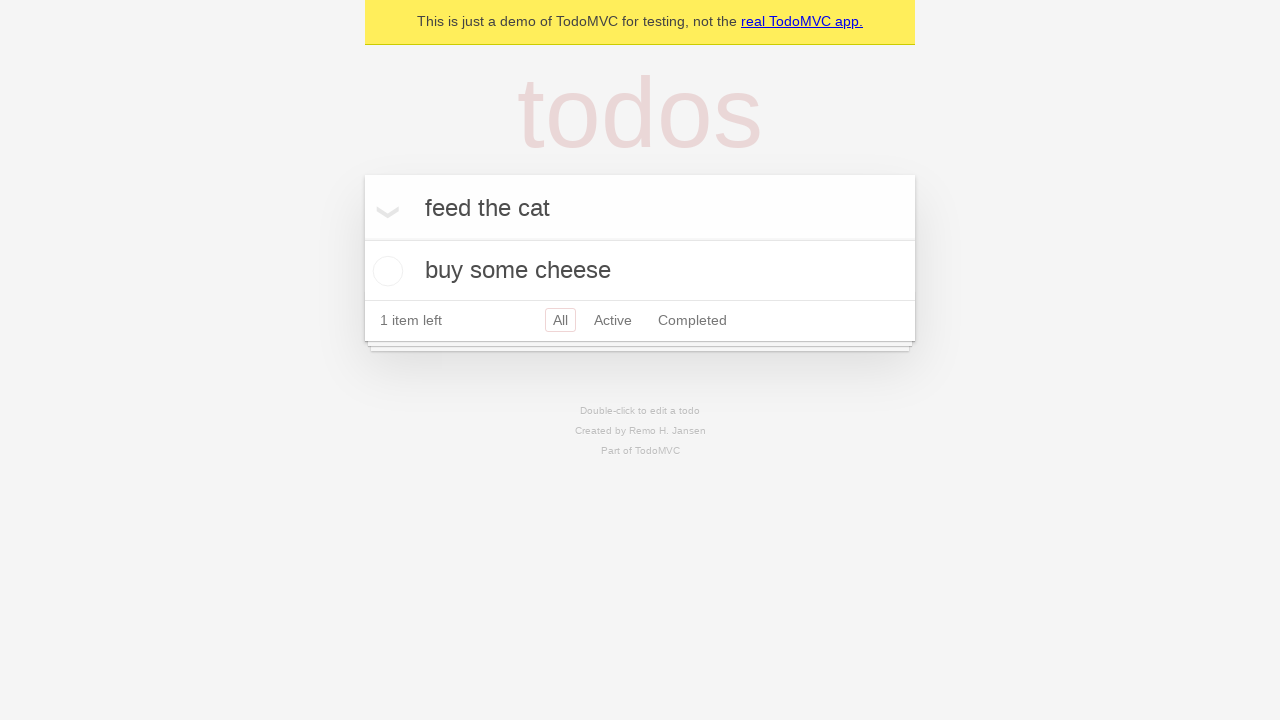

Pressed Enter to create todo 'feed the cat' on internal:attr=[placeholder="What needs to be done?"i]
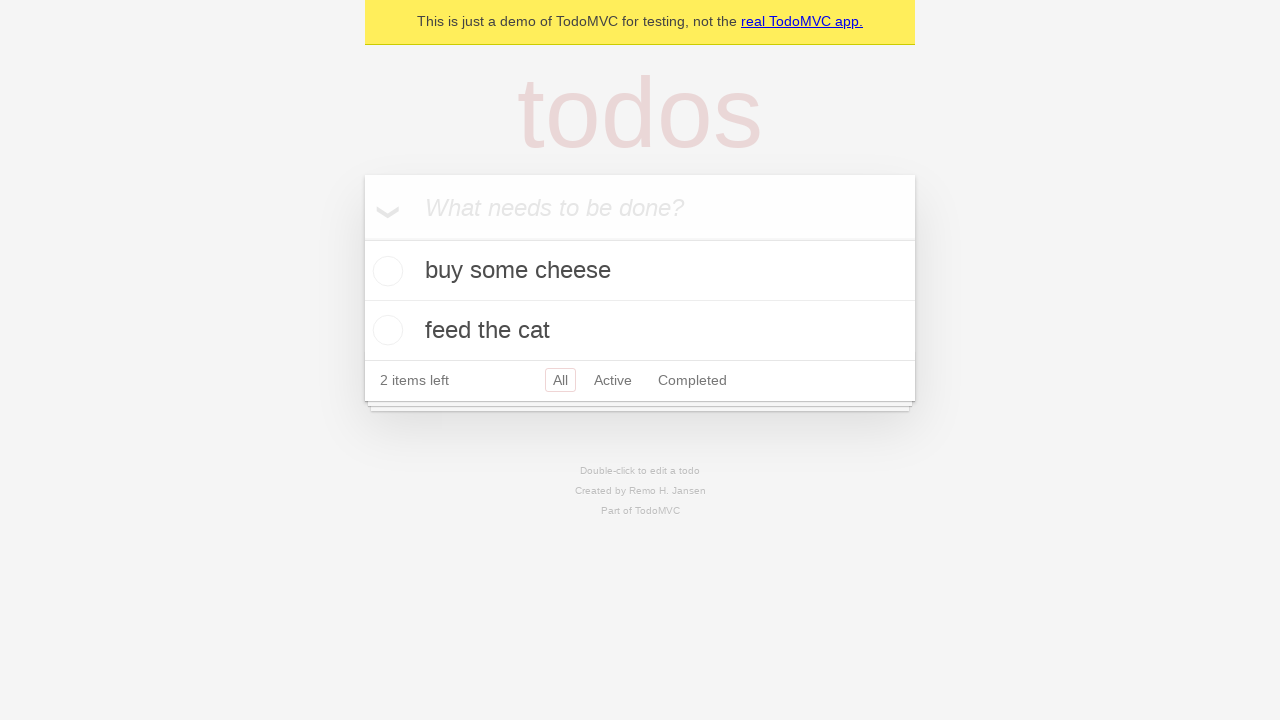

Filled todo input with 'book a doctors appointment' on internal:attr=[placeholder="What needs to be done?"i]
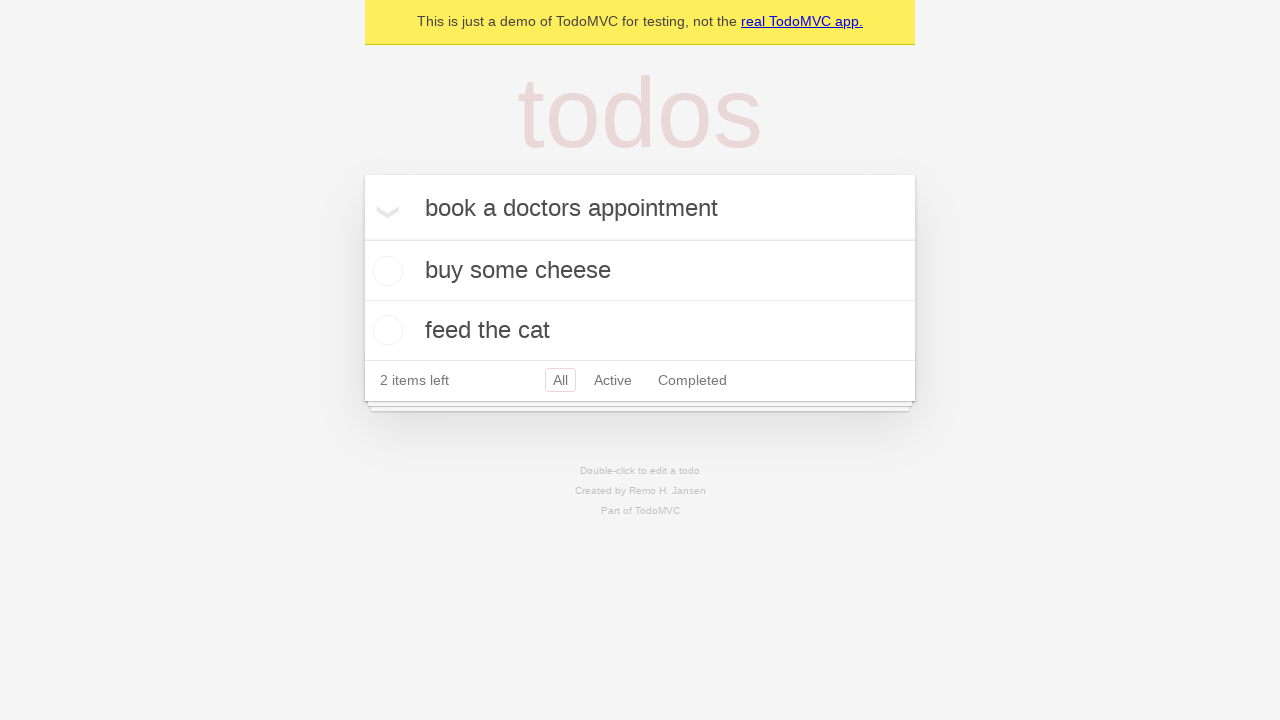

Pressed Enter to create todo 'book a doctors appointment' on internal:attr=[placeholder="What needs to be done?"i]
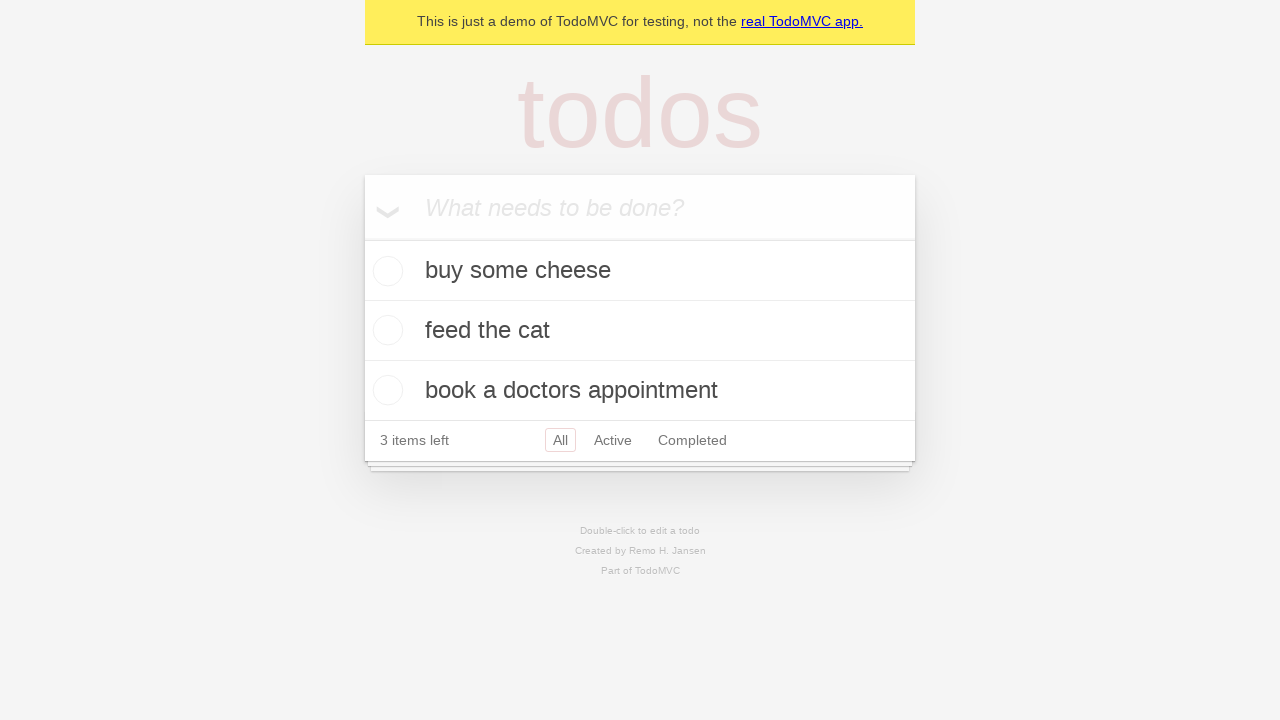

Checked 'Mark all as complete' checkbox to complete all todos at (362, 238) on internal:label="Mark all as complete"i
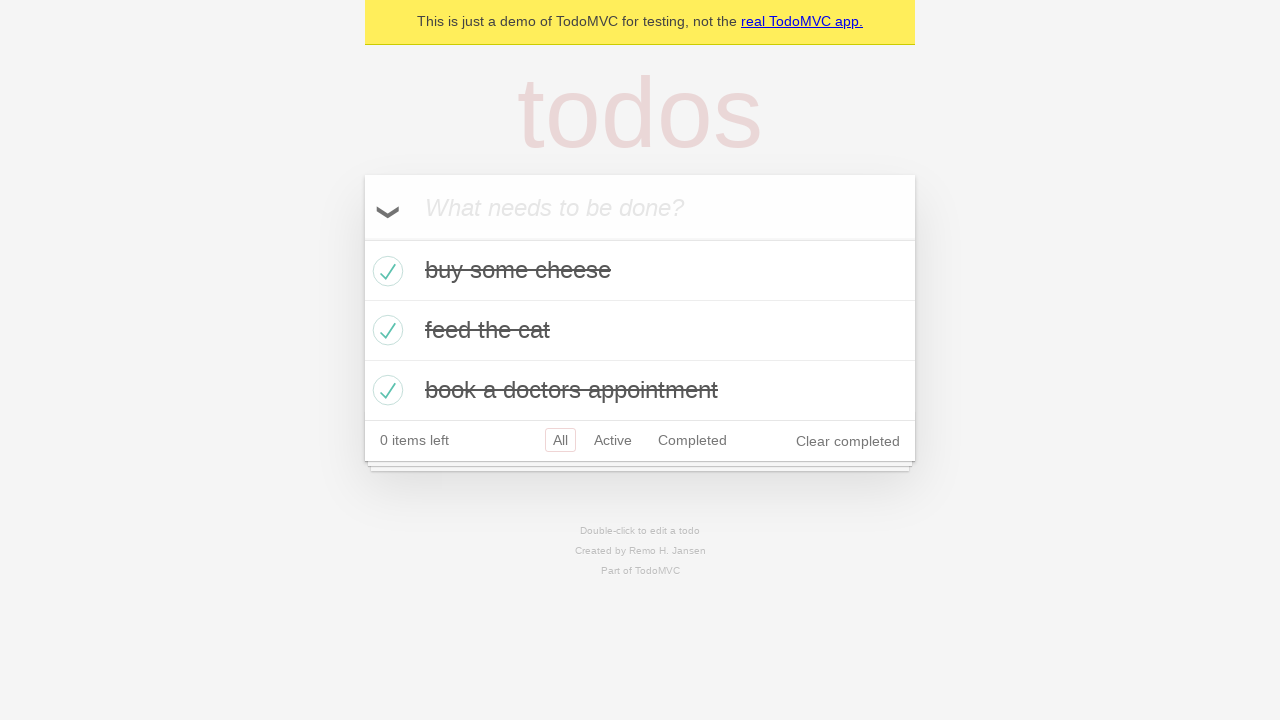

Unchecked the first todo item checkbox at (385, 271) on internal:testid=[data-testid="todo-item"s] >> nth=0 >> internal:role=checkbox
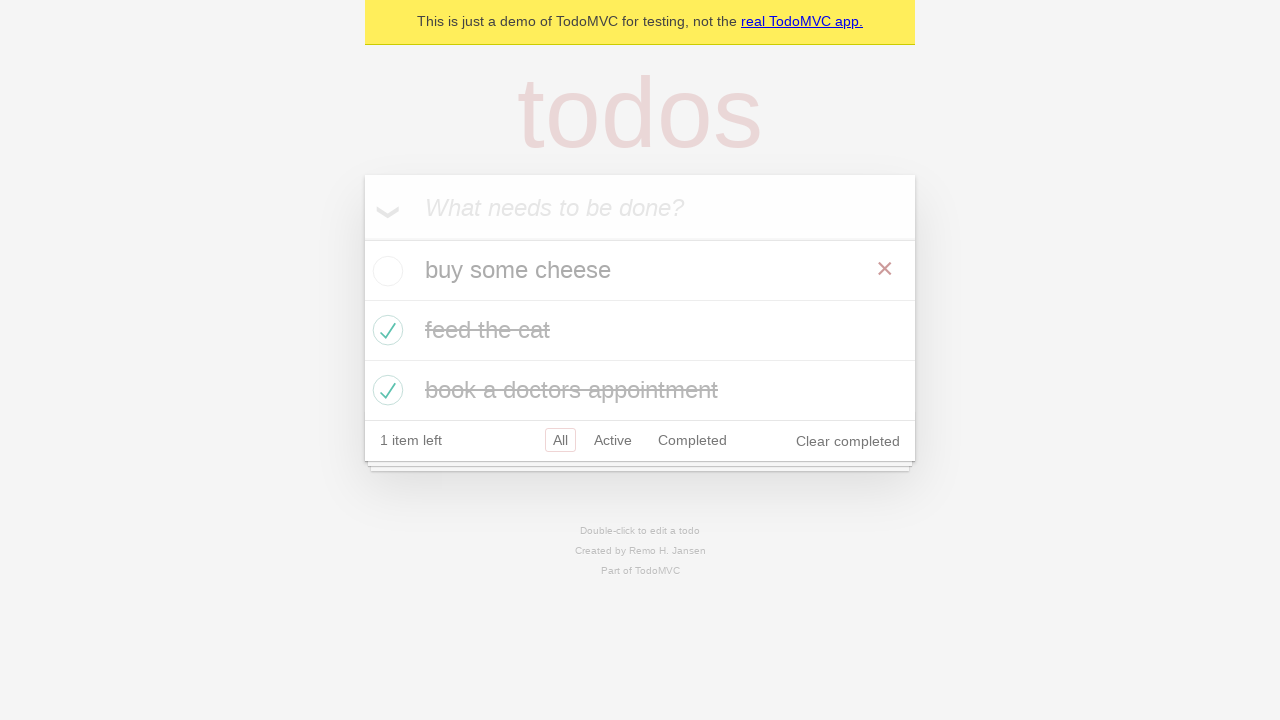

Checked the first todo item checkbox again at (385, 271) on internal:testid=[data-testid="todo-item"s] >> nth=0 >> internal:role=checkbox
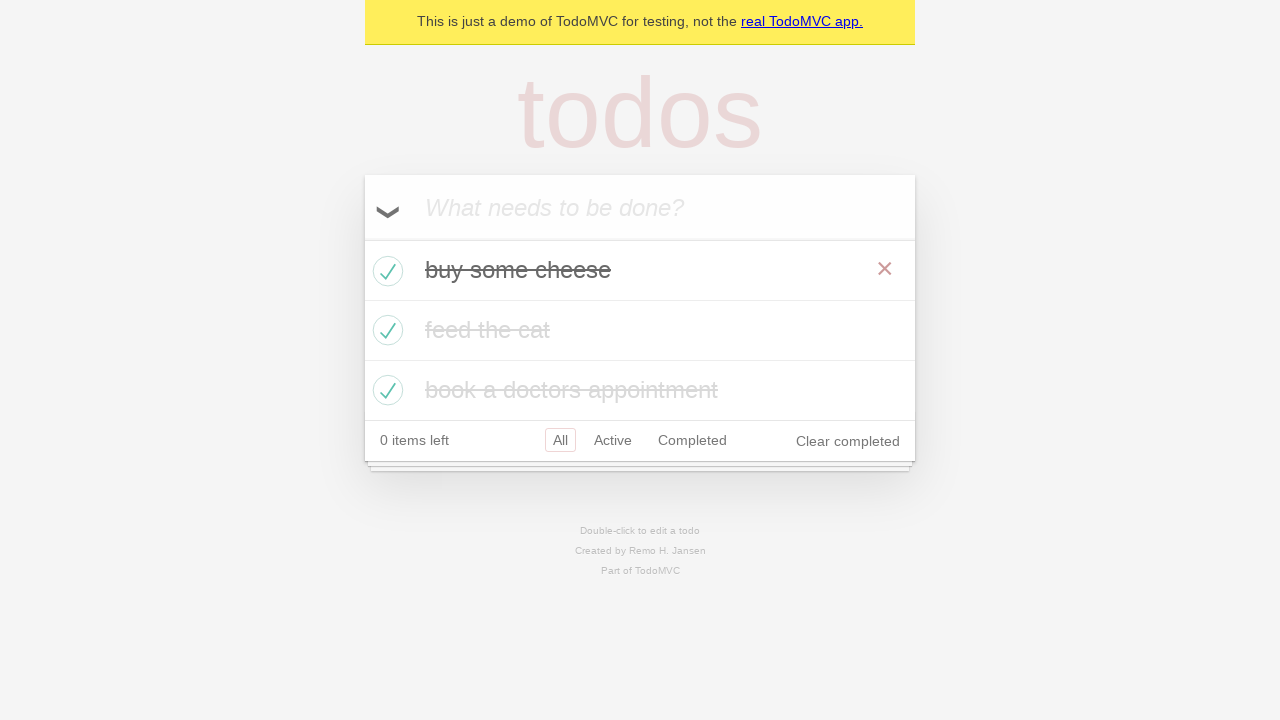

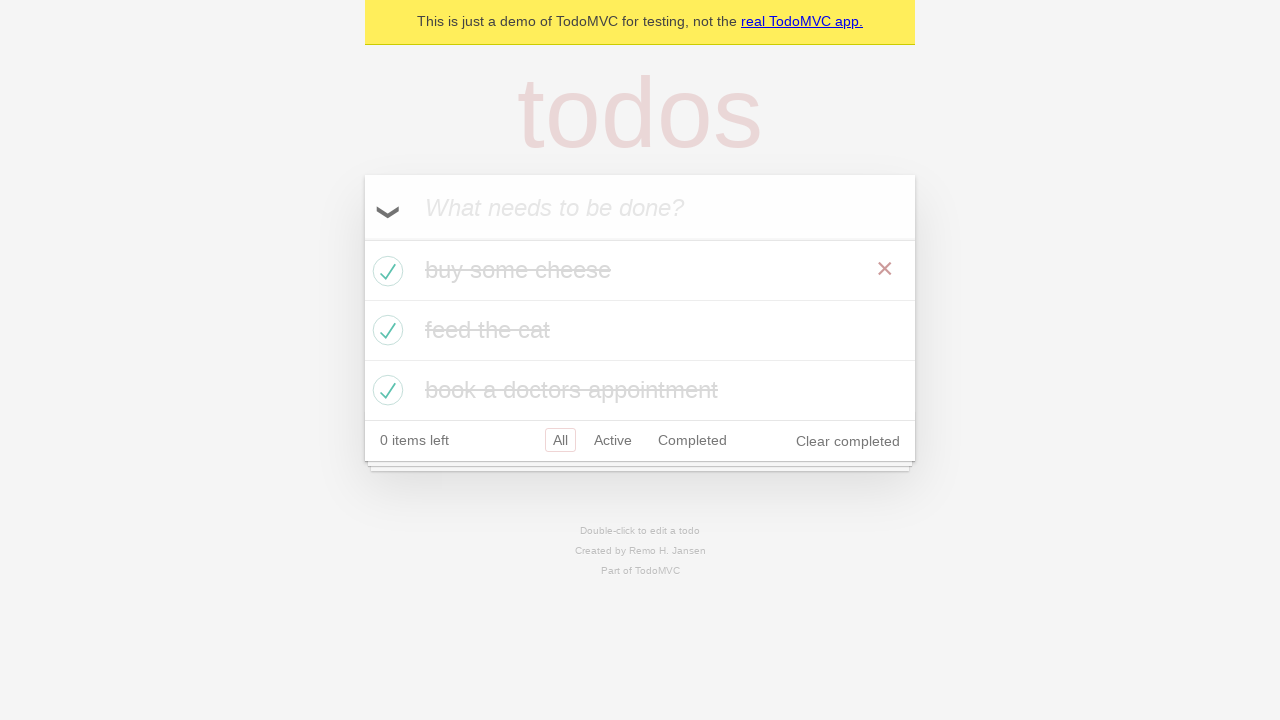